Tests form input by filling the first name field on the DemoQA automation practice form

Starting URL: https://demoqa.com/automation-practice-form

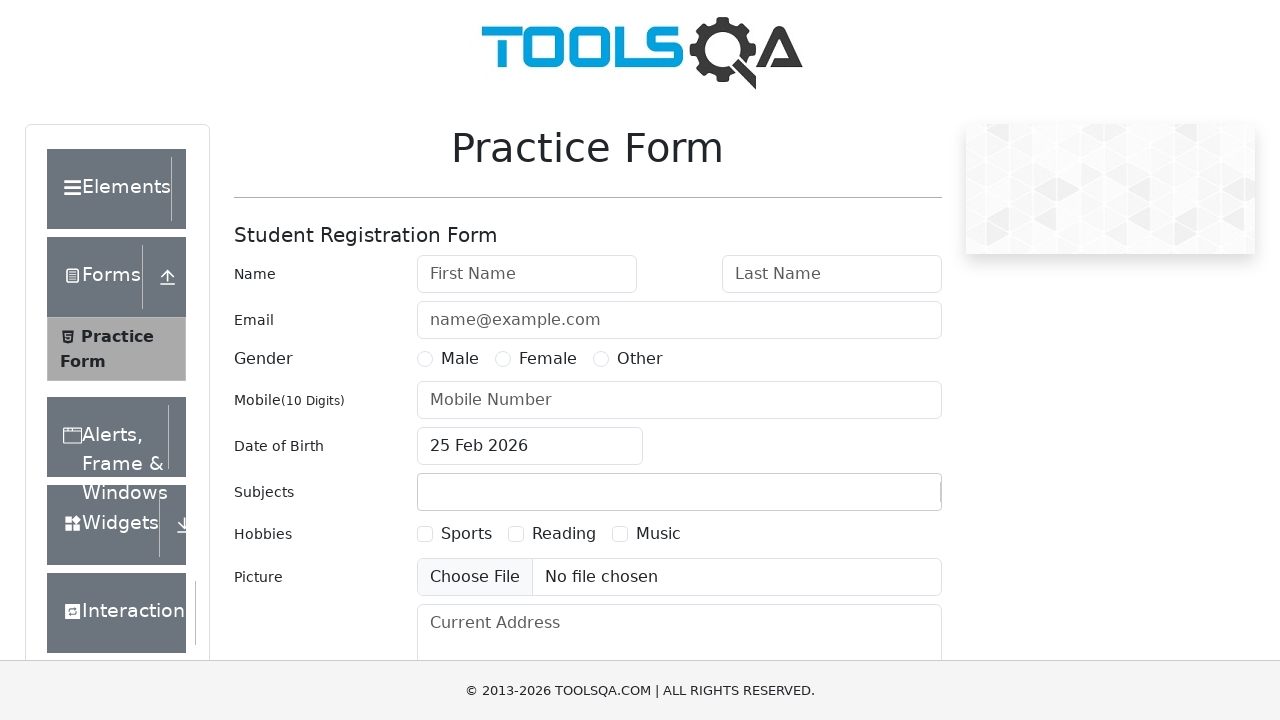

Filled first name field with 'Mphasis' using CSS selector for id starting with 'first' on input[id^='first']
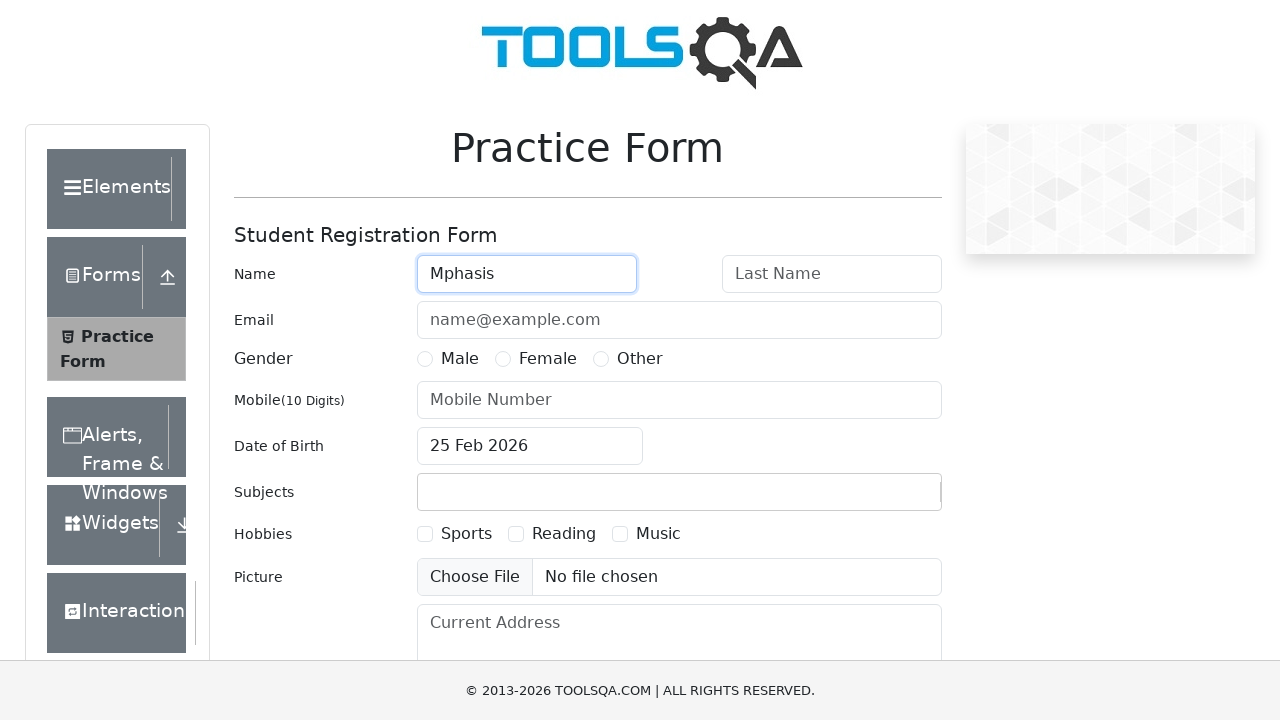

Waited 3 seconds for input to be processed
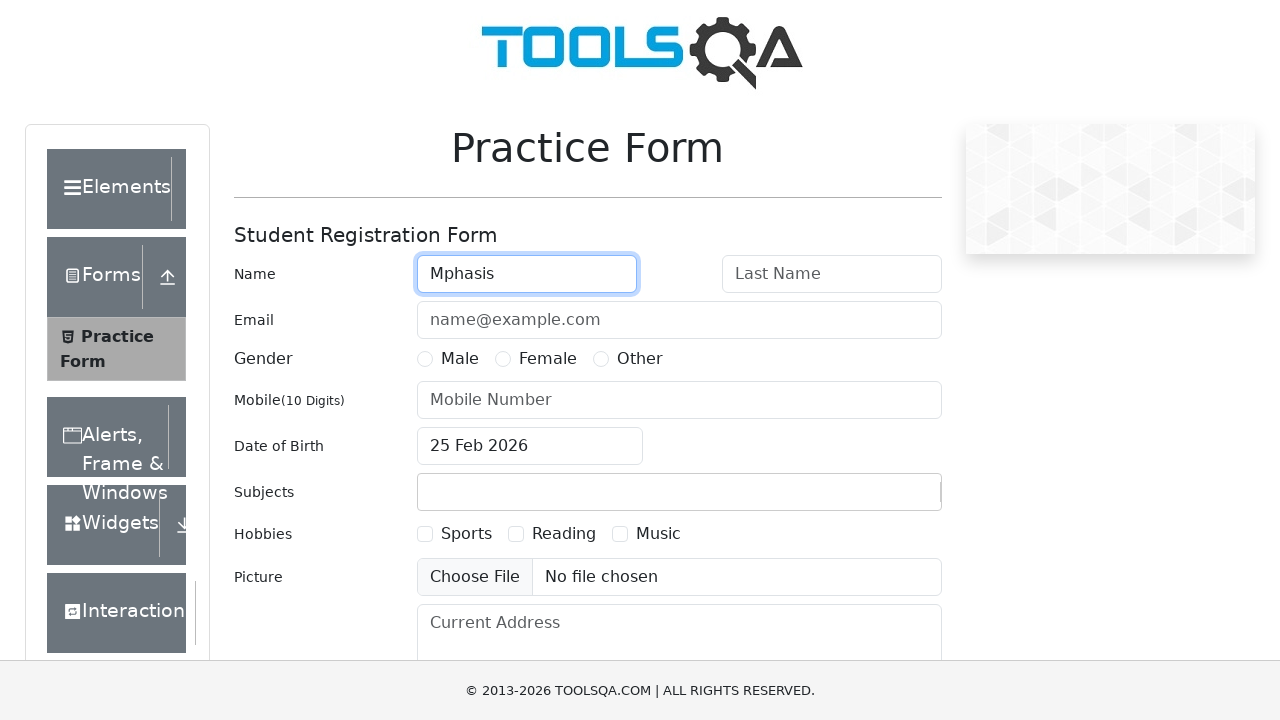

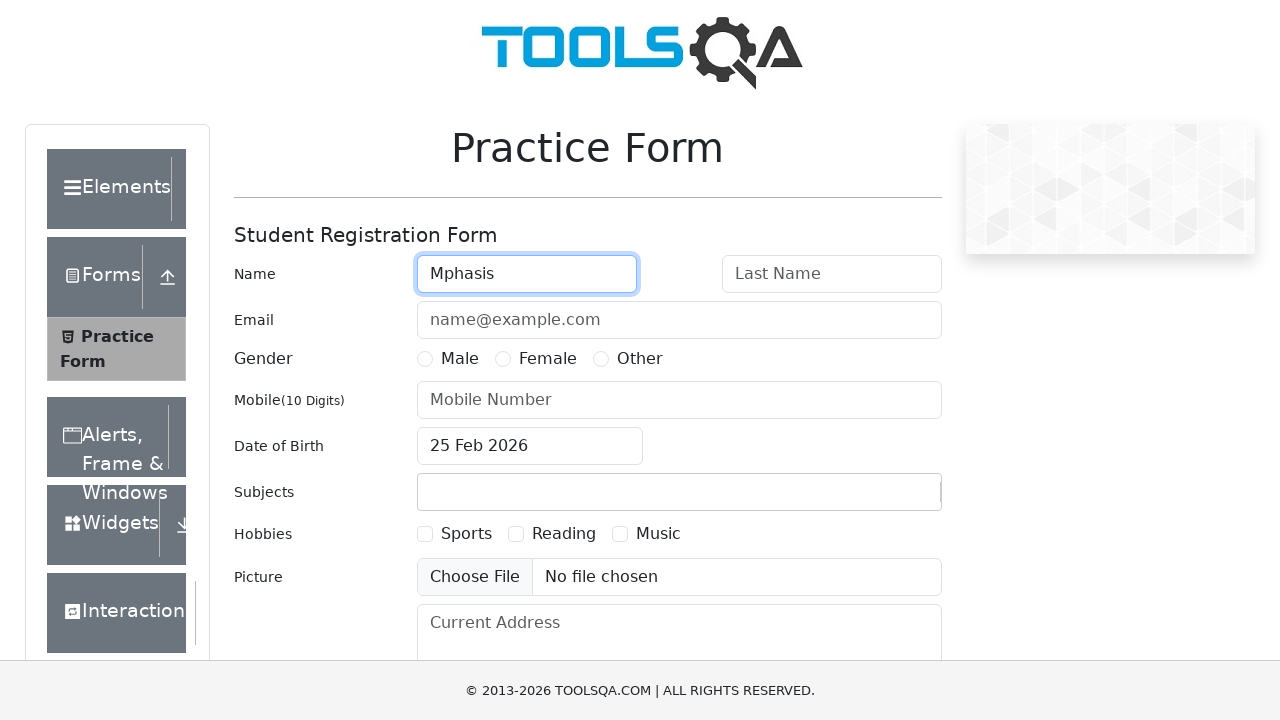